Tests that new items are appended to the bottom of the todo list and the counter displays correctly

Starting URL: https://demo.playwright.dev/todomvc

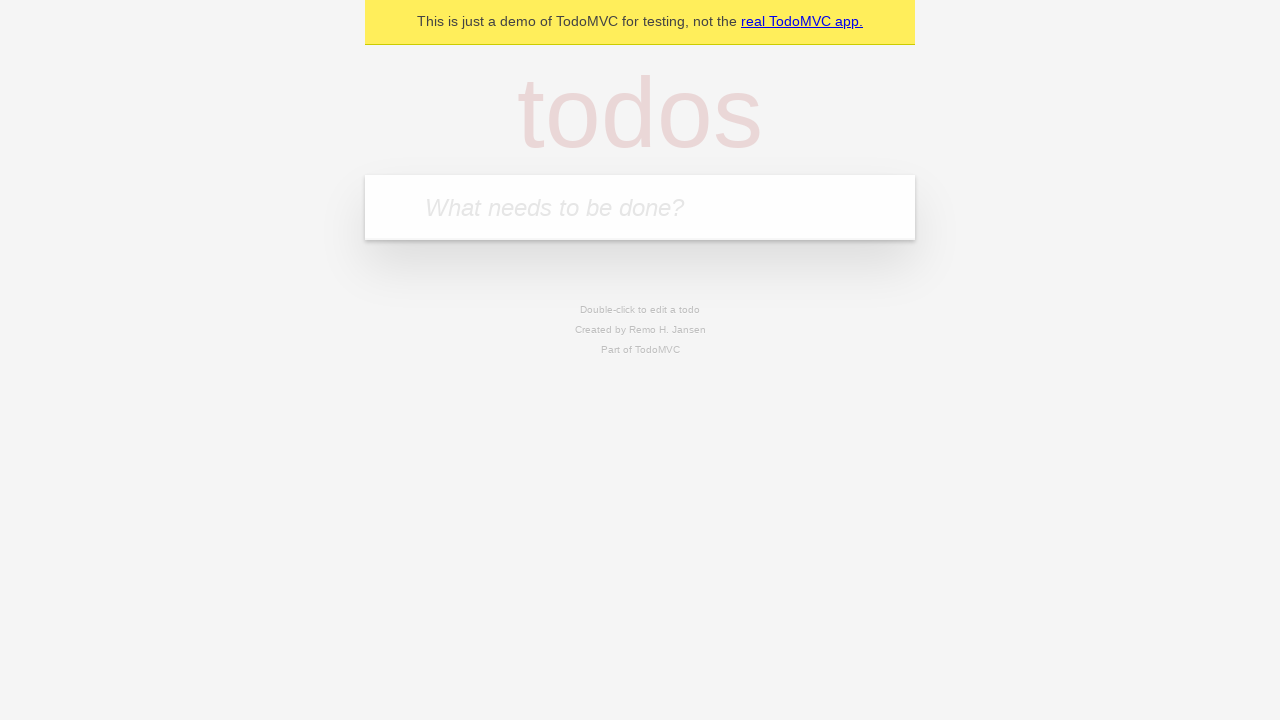

Filled new todo input with 'buy some cheese' on .new-todo
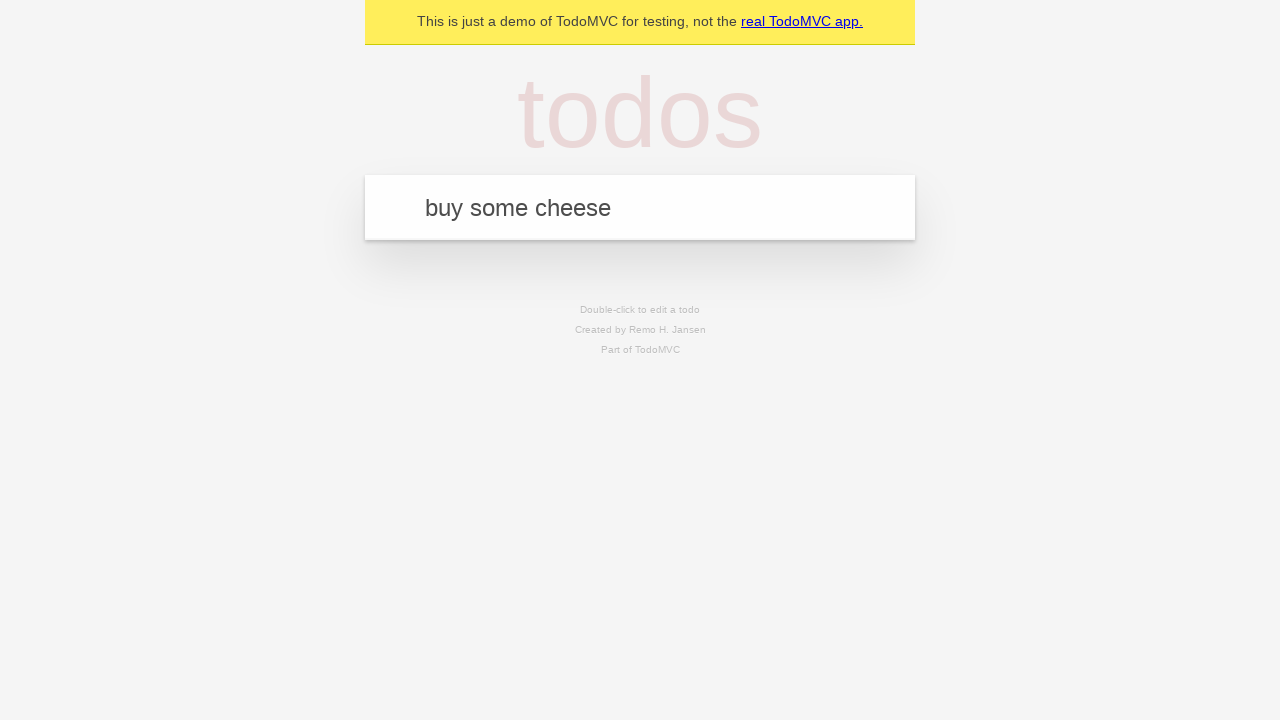

Pressed Enter to add first todo item on .new-todo
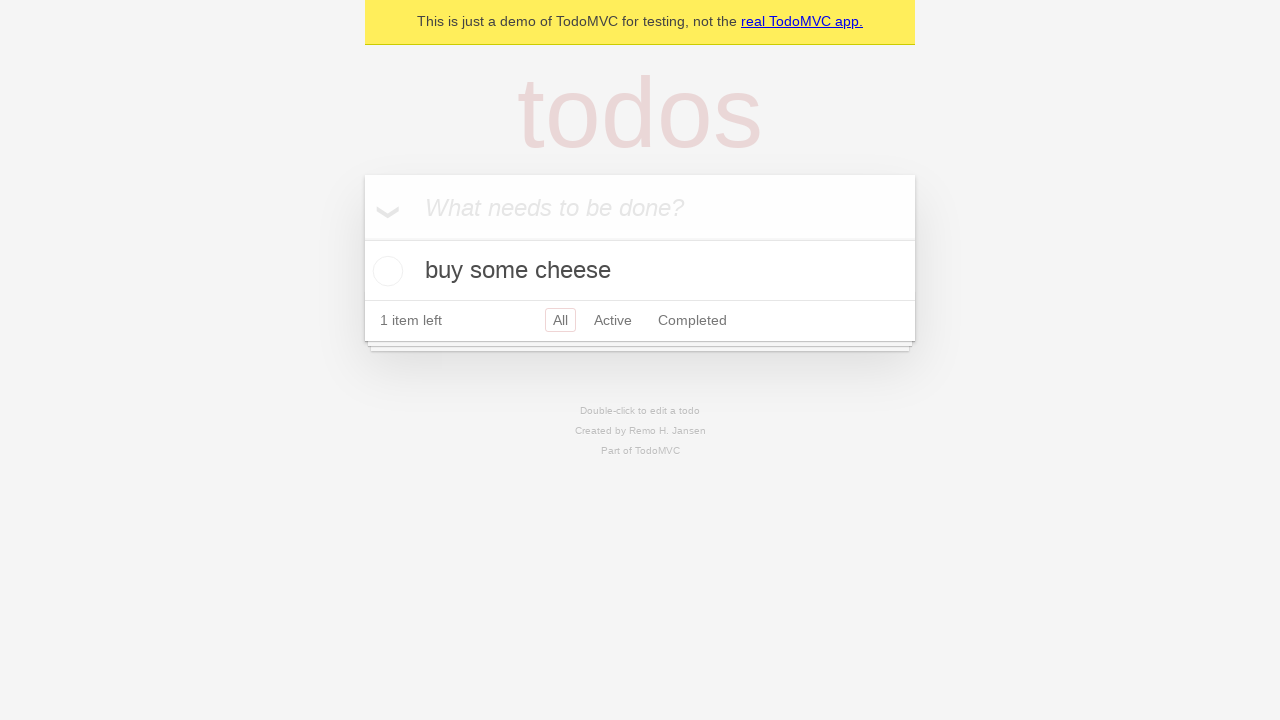

Filled new todo input with 'feed the cat' on .new-todo
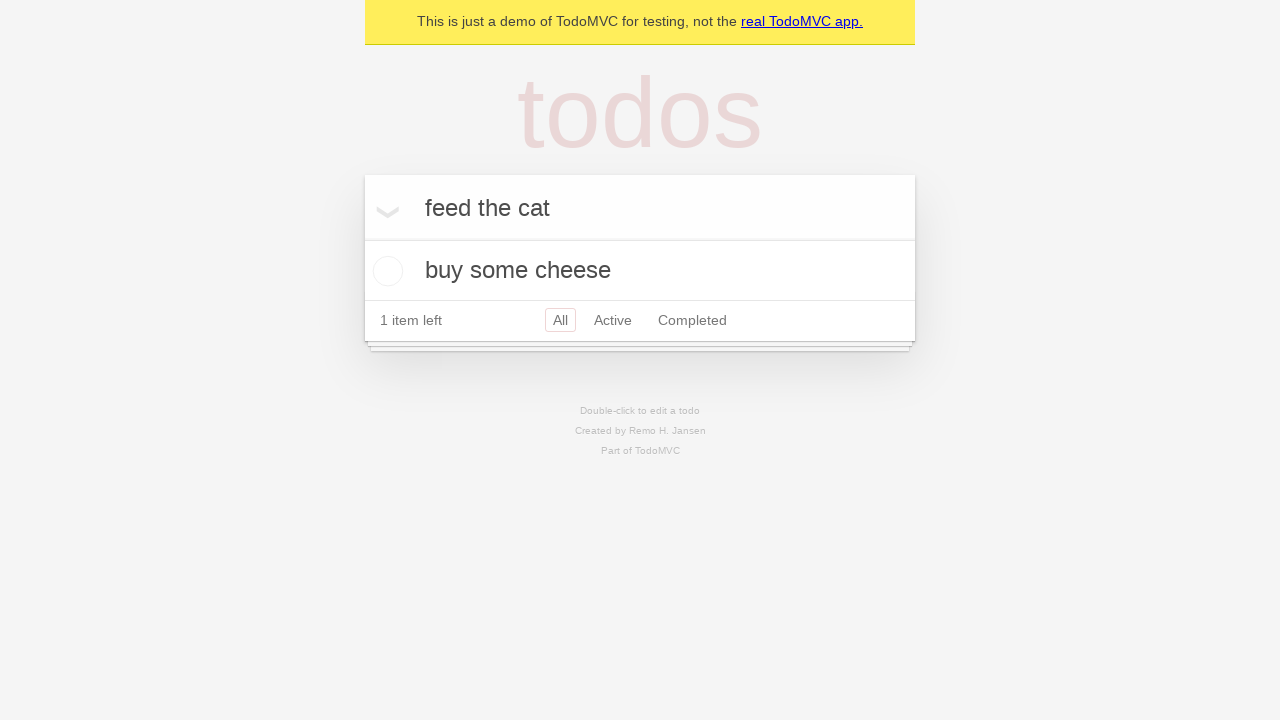

Pressed Enter to add second todo item on .new-todo
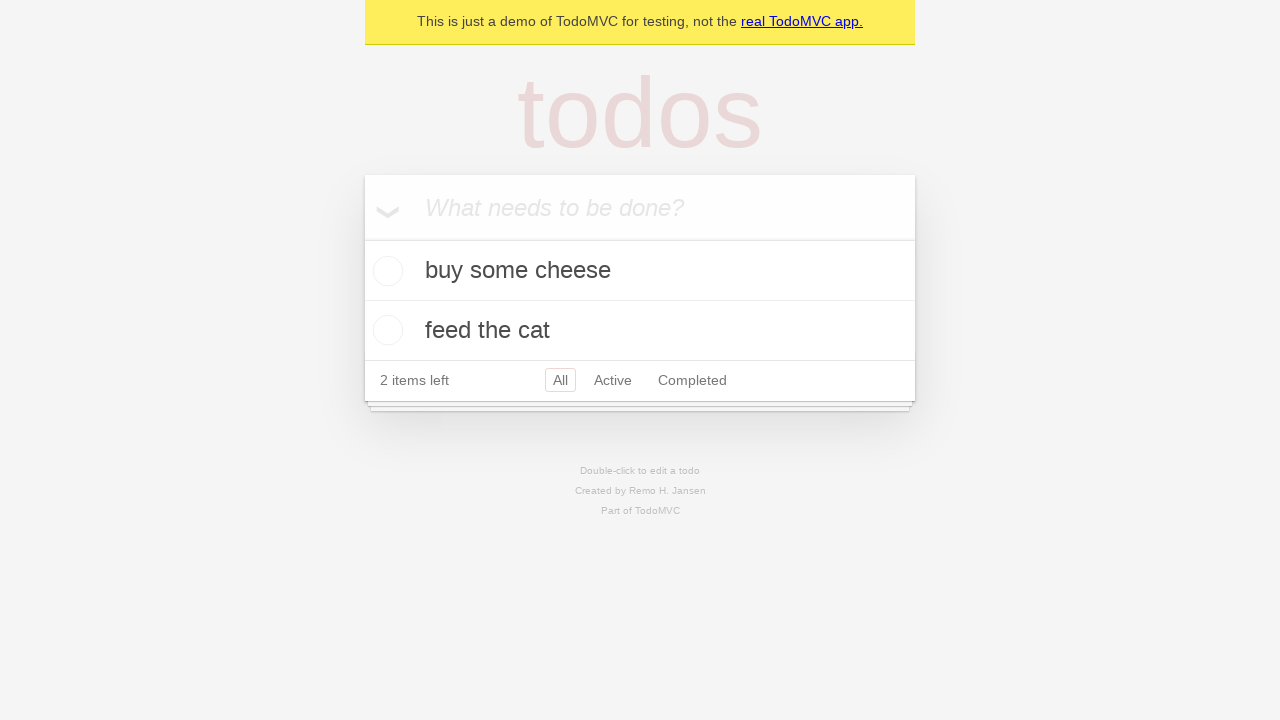

Filled new todo input with 'book a doctors appointment' on .new-todo
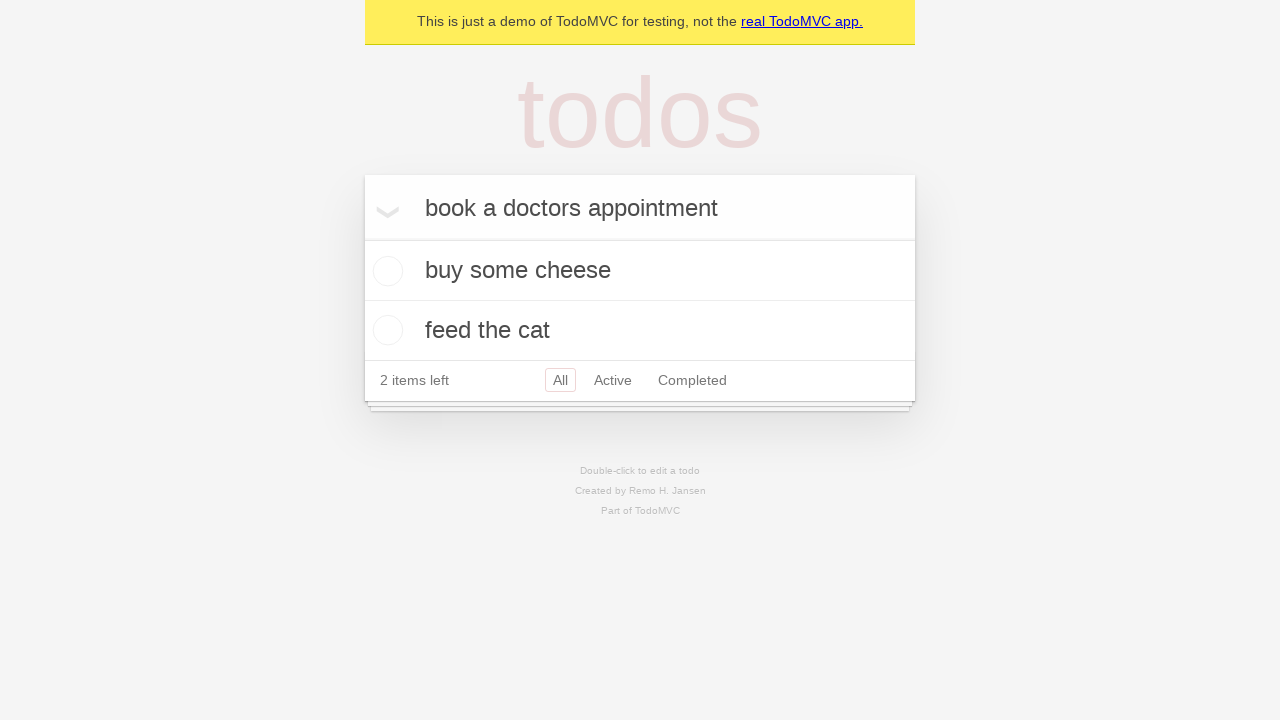

Pressed Enter to add third todo item on .new-todo
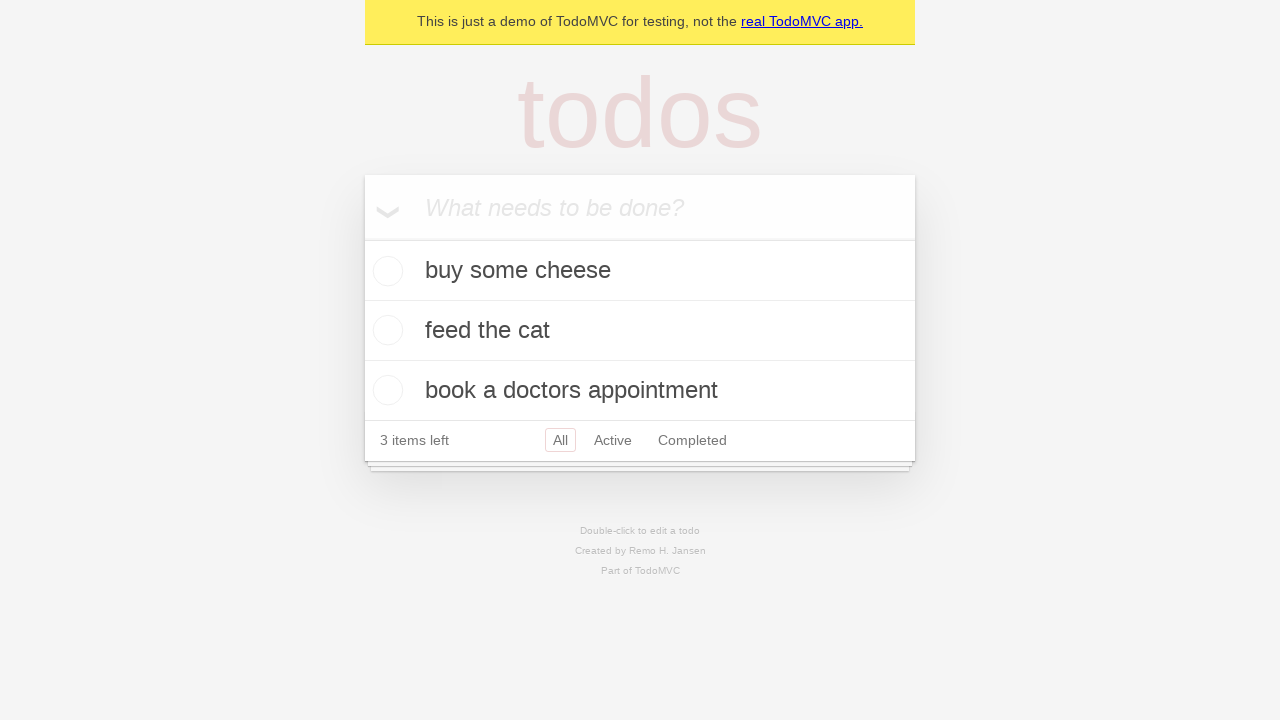

Todo counter element loaded
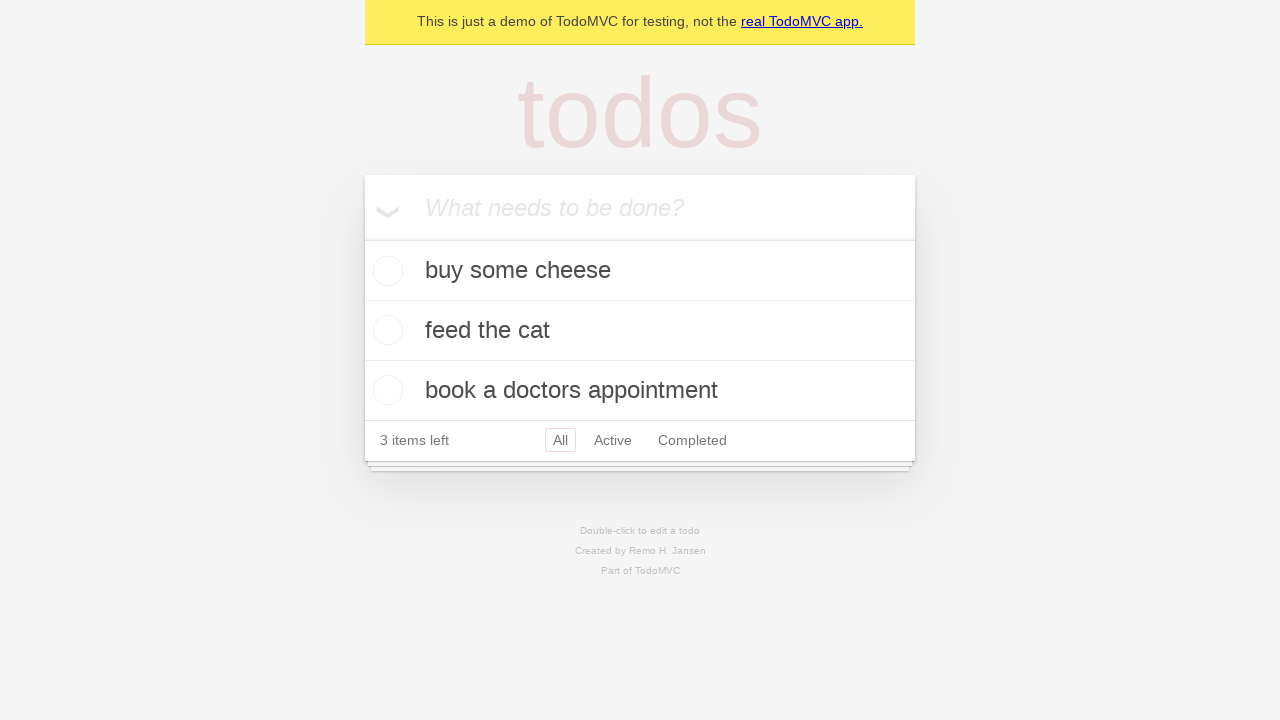

Third todo item appeared in the list
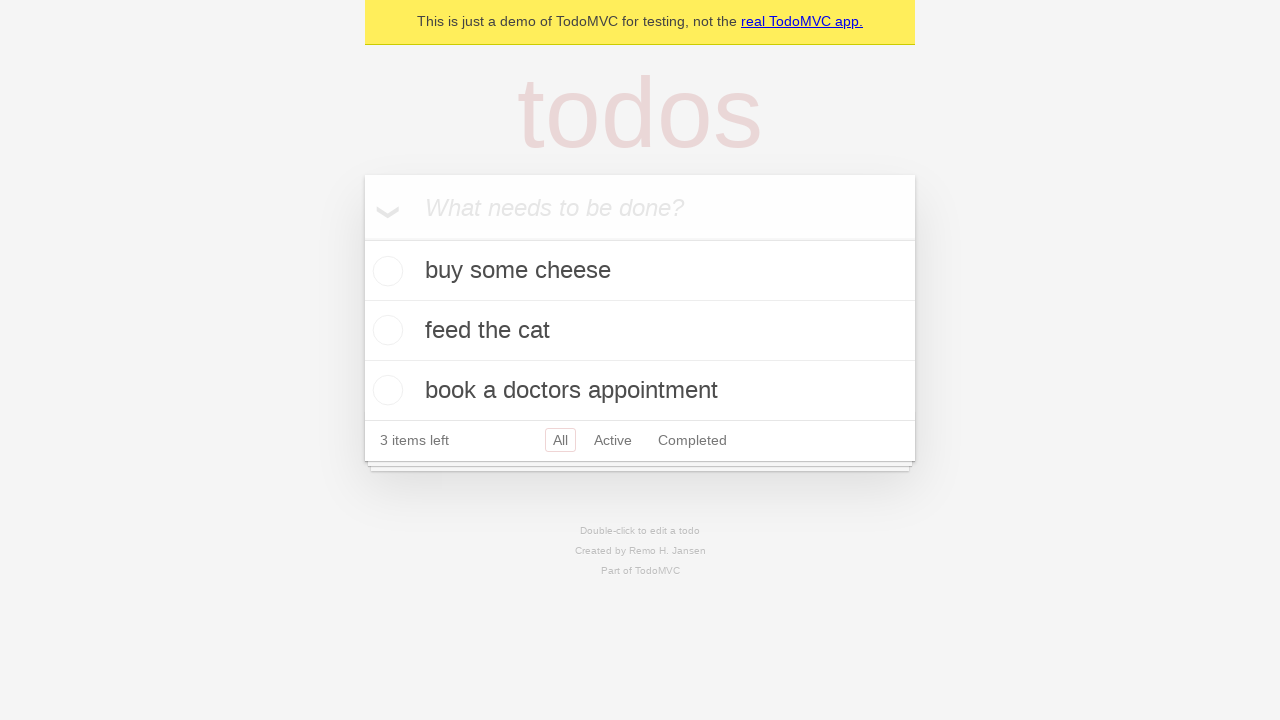

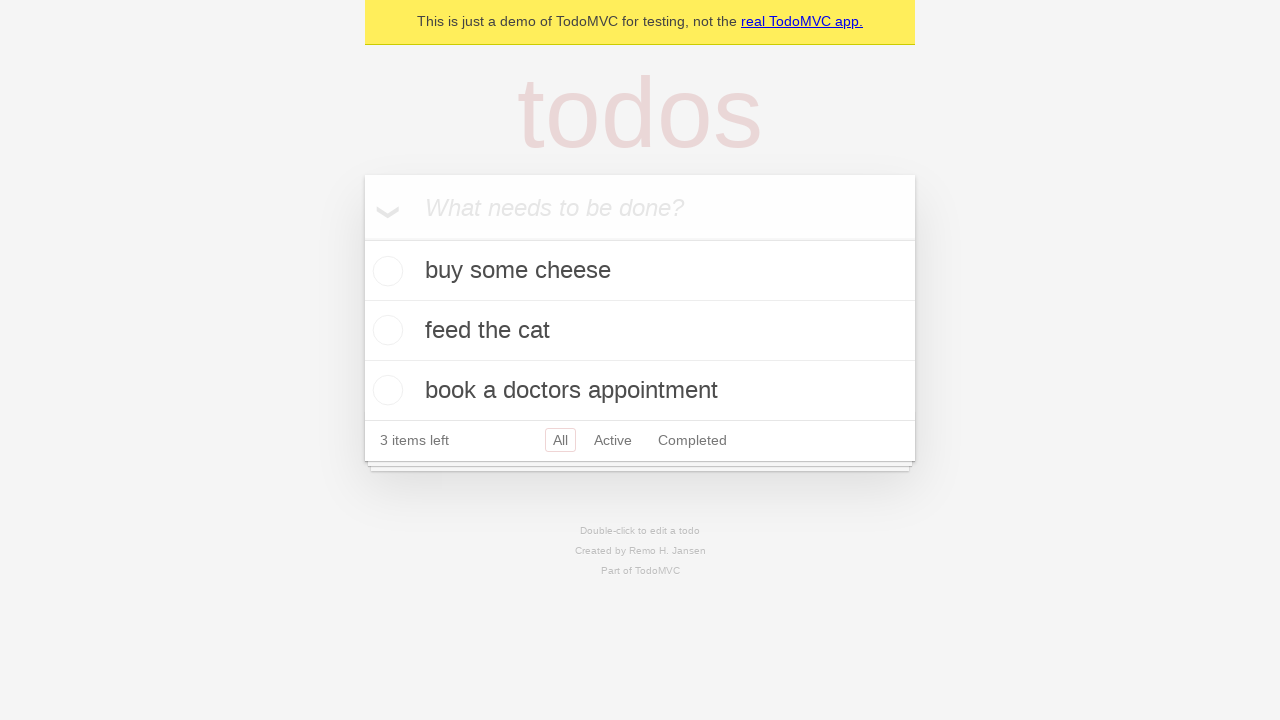